Tests a web form by entering text into a text box and submitting the form, then verifies the success message is displayed

Starting URL: https://www.selenium.dev/selenium/web/web-form.html

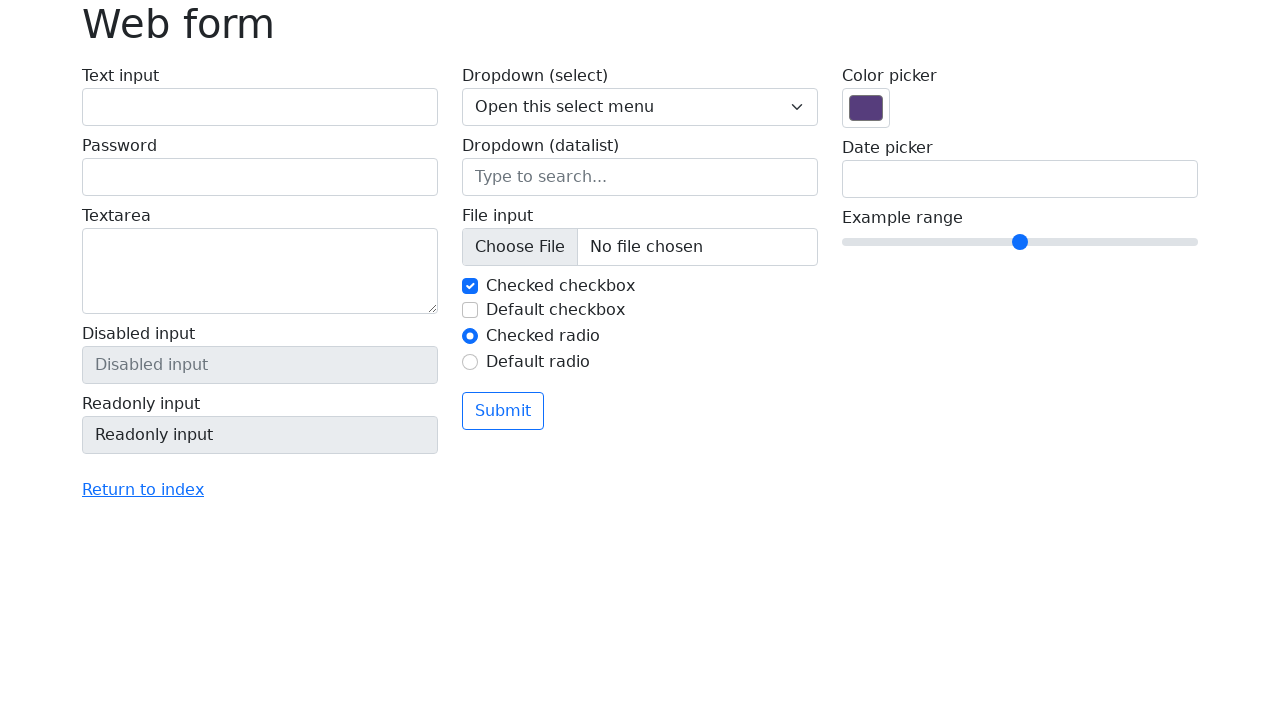

Filled text box with 'Selenium' on input[name='my-text']
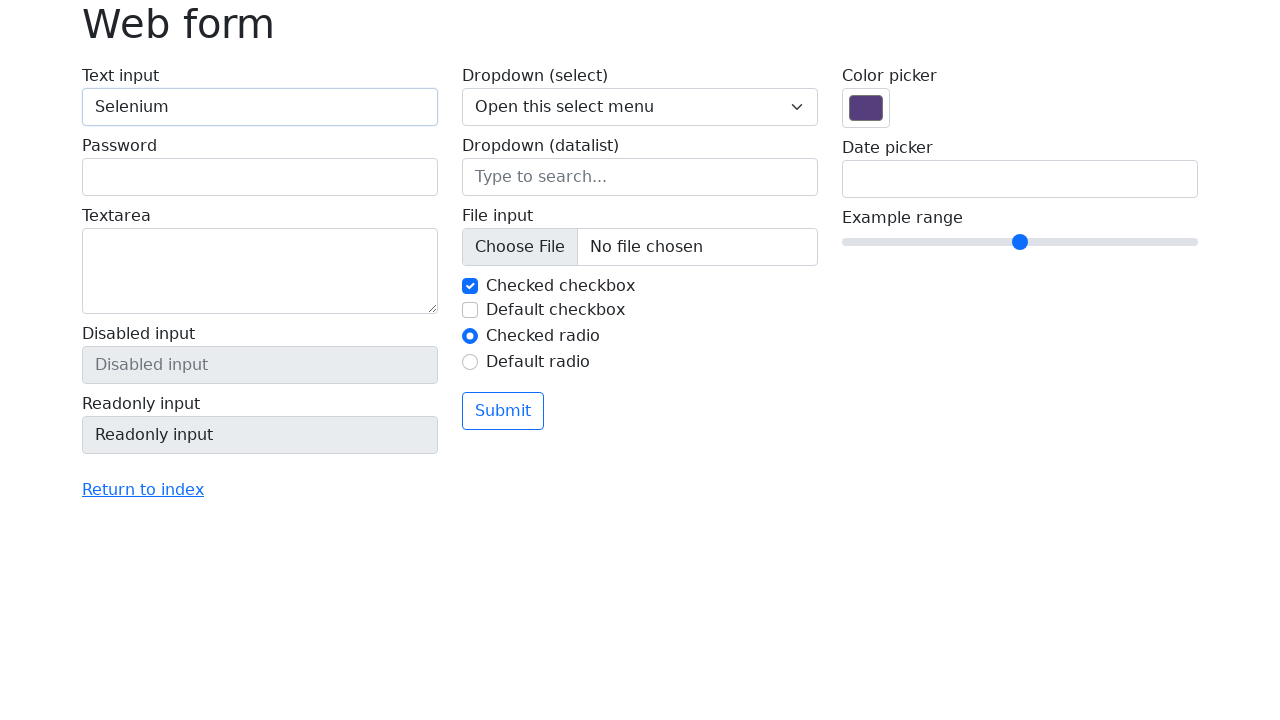

Clicked the submit button at (503, 411) on button
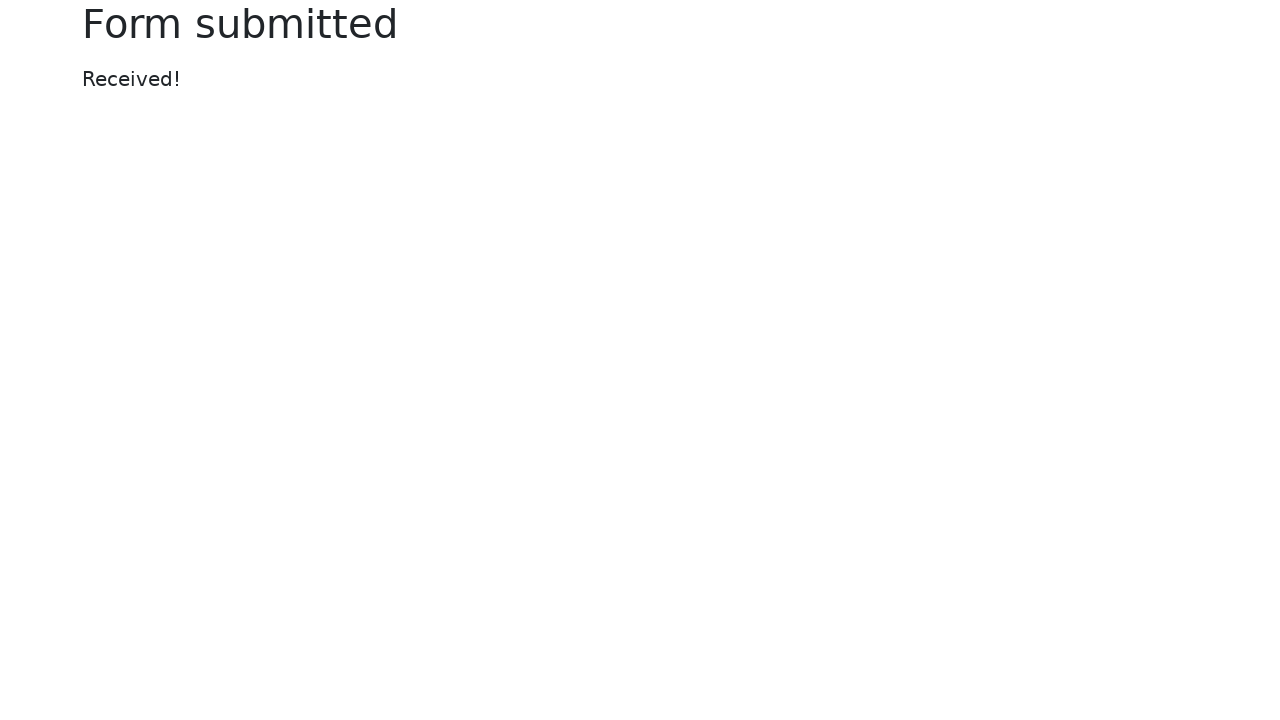

Success message is displayed
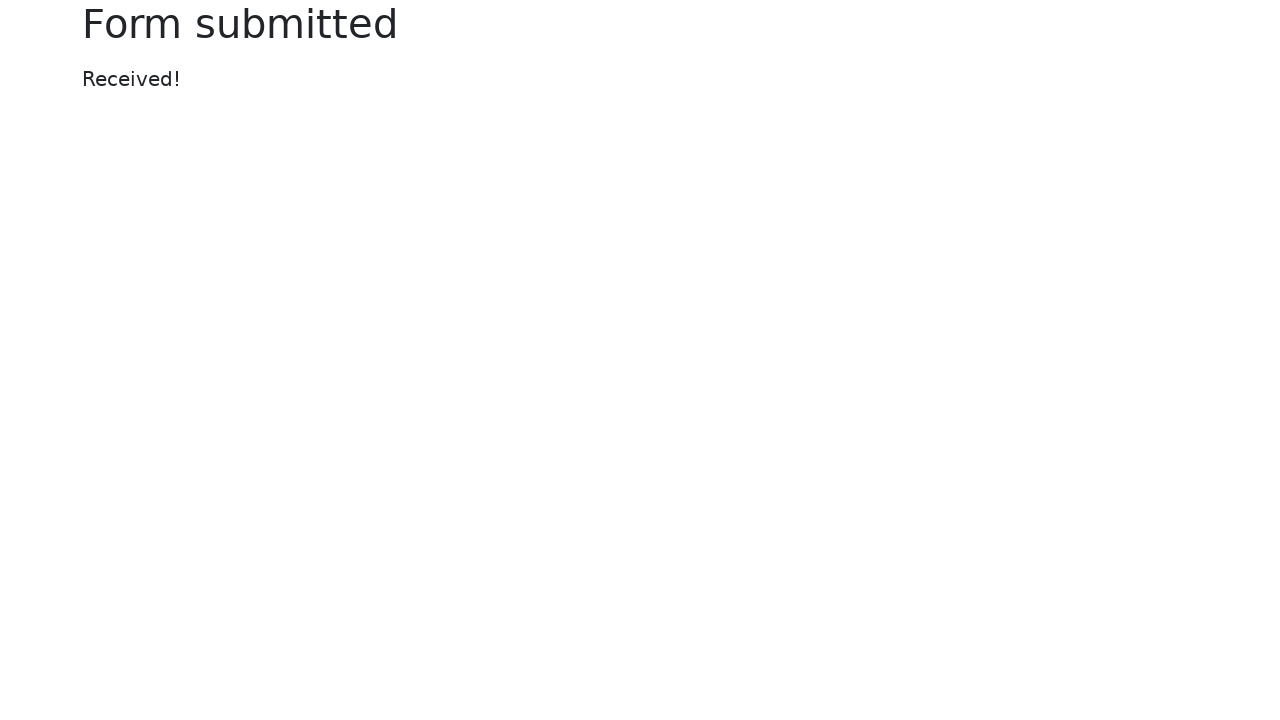

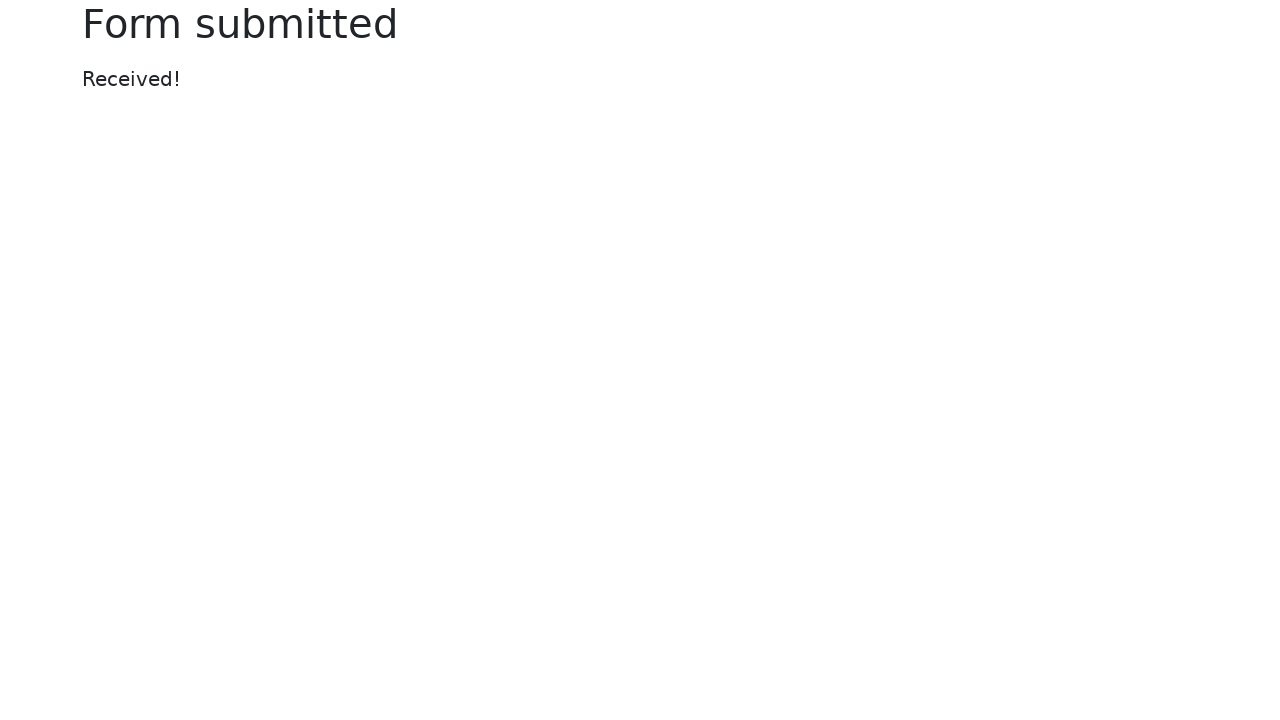